Tests the add/remove elements functionality by adding two elements, deleting one, and verifying that one delete button remains

Starting URL: http://the-internet.herokuapp.com/add_remove_elements/

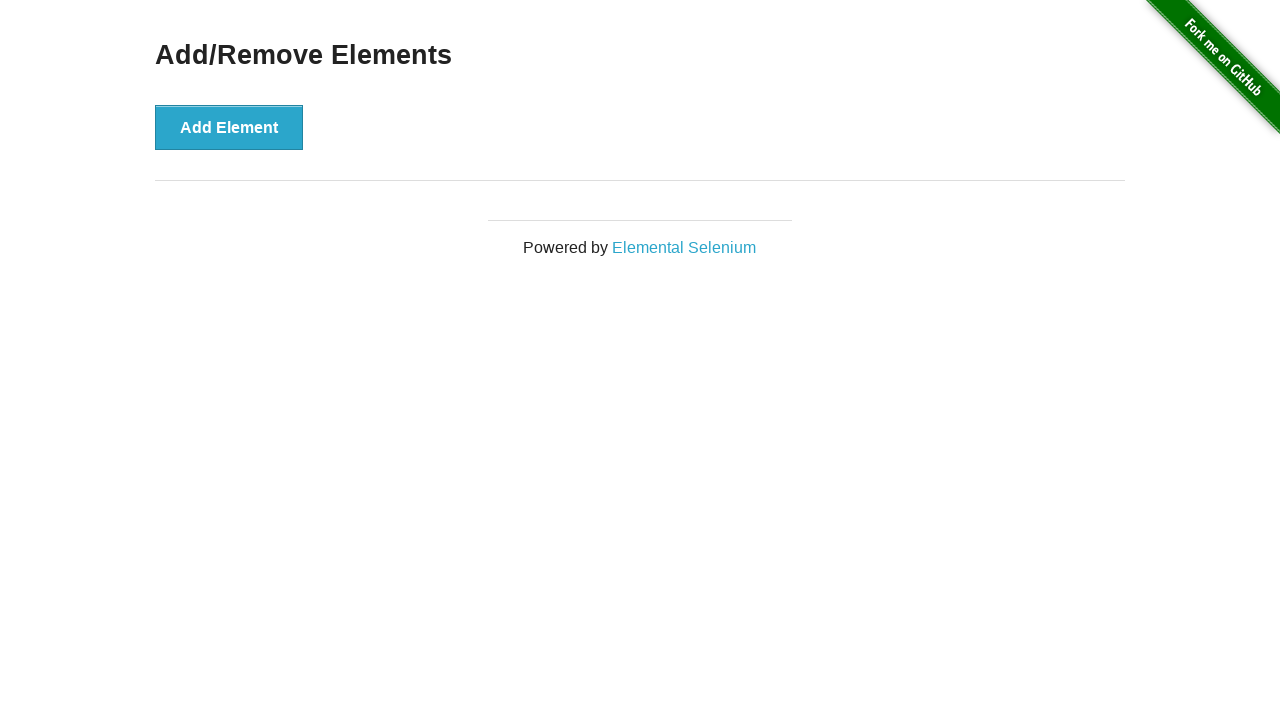

Clicked Add Element button (first time) at (229, 127) on xpath=//*[@onclick='addElement()']
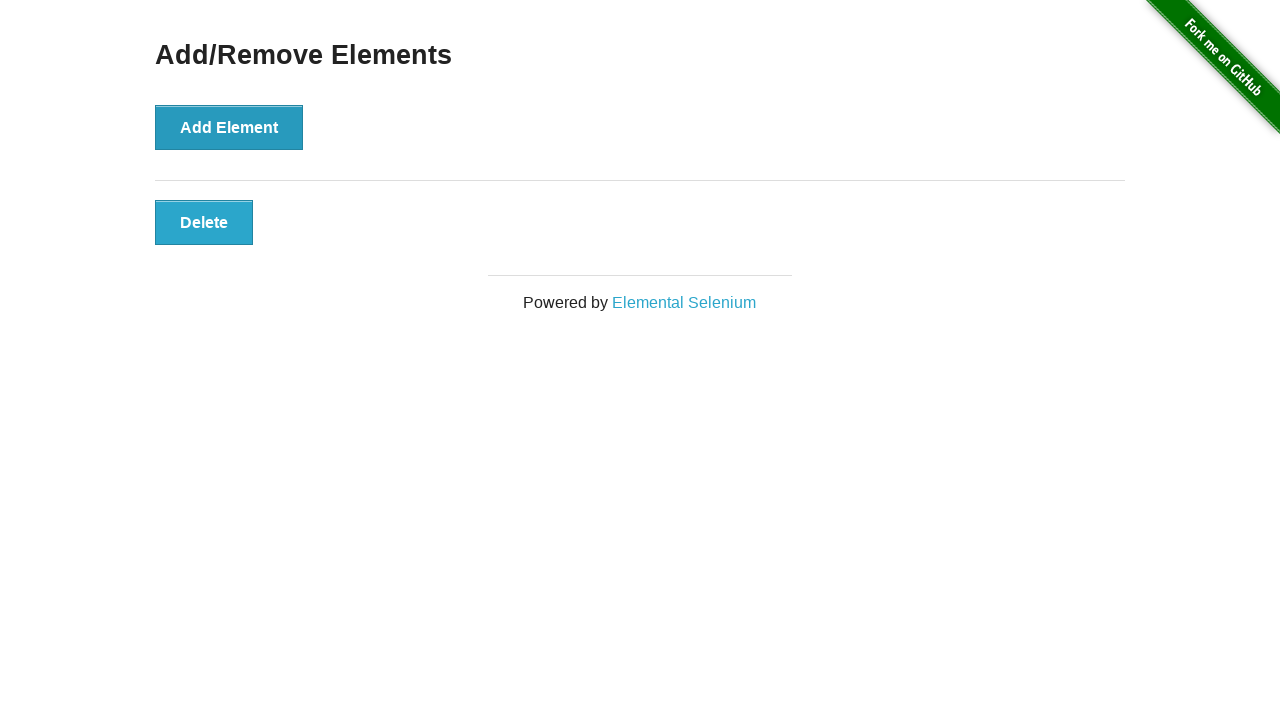

Clicked Add Element button (second time) - now have 2 elements at (229, 127) on xpath=//*[@onclick='addElement()']
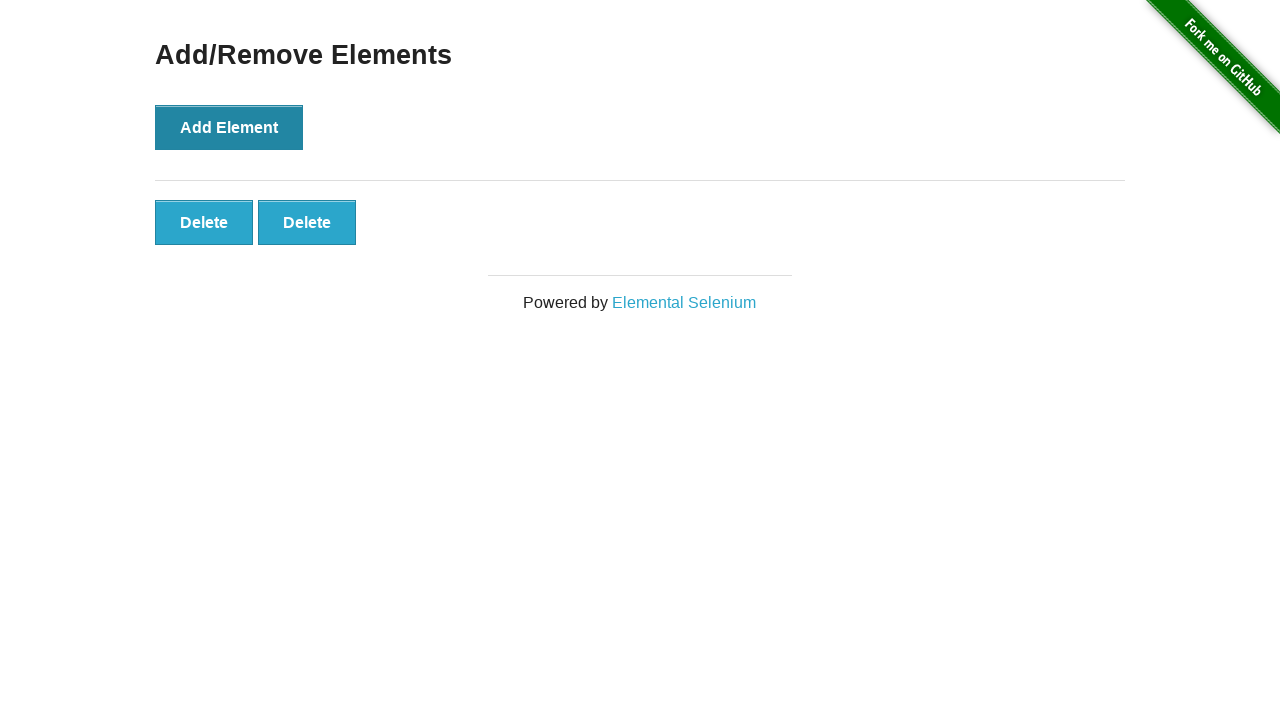

Clicked first Delete button to remove one element at (204, 222) on xpath=//*[@onclick='deleteElement()'] >> nth=0
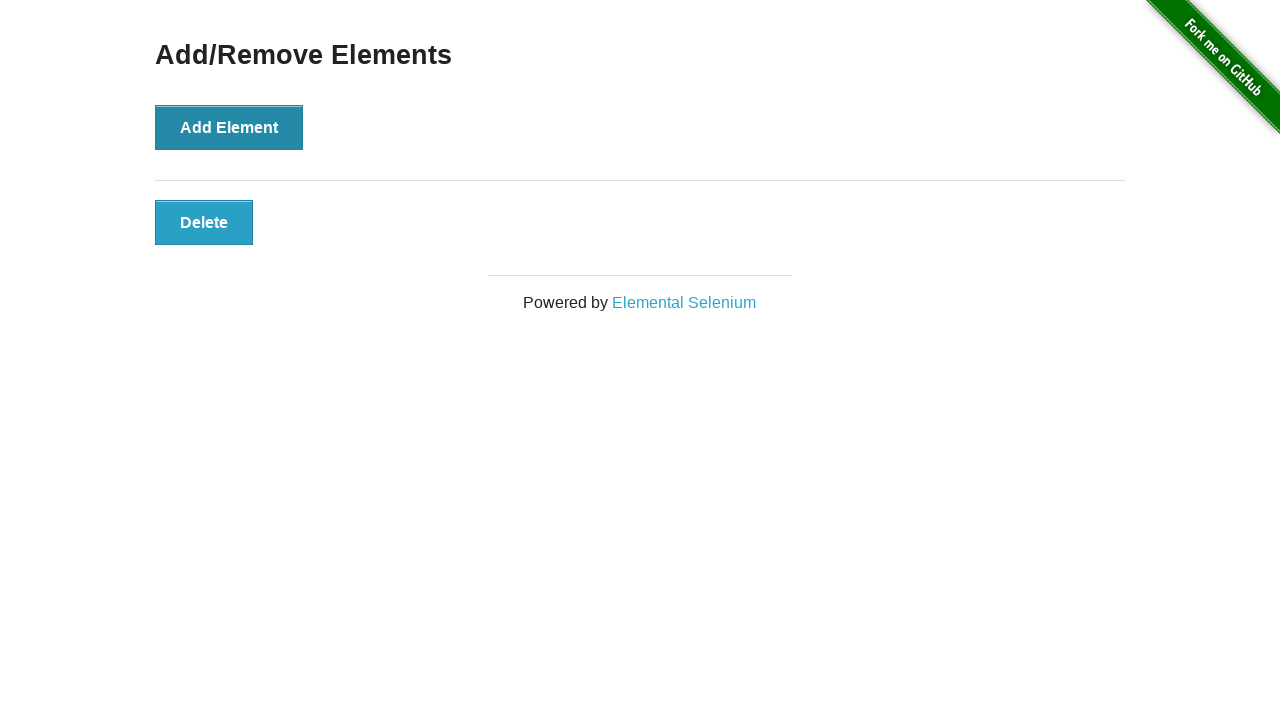

Verified that exactly 1 delete button remains after deletion
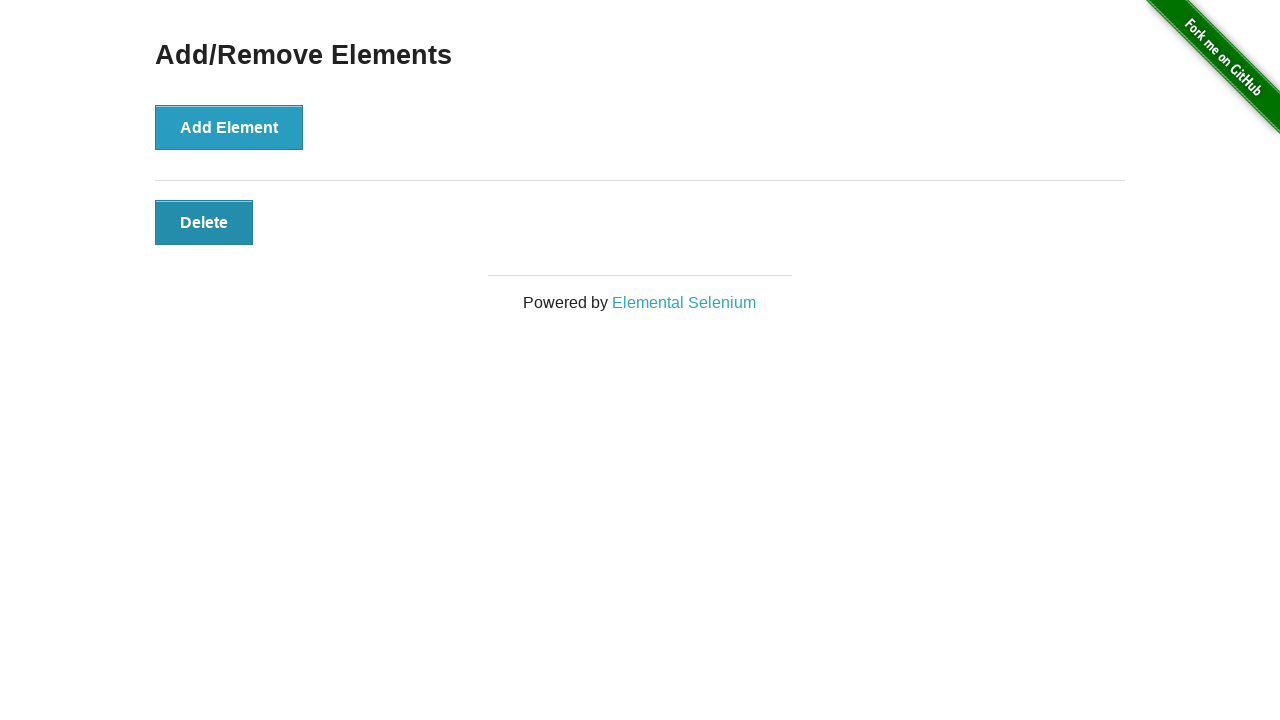

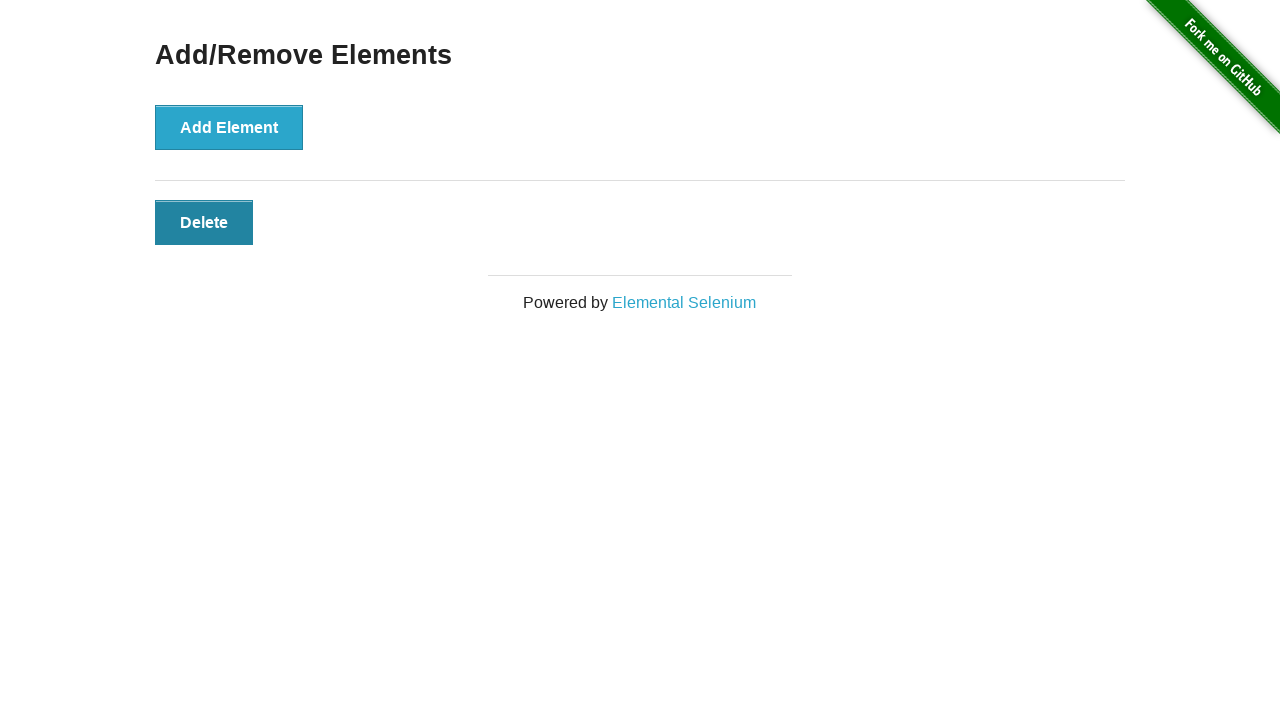